Tests highlighting an element on a page by finding a specific element by ID and verifying it exists. The original test applies visual styling to highlight the element.

Starting URL: http://the-internet.herokuapp.com/large

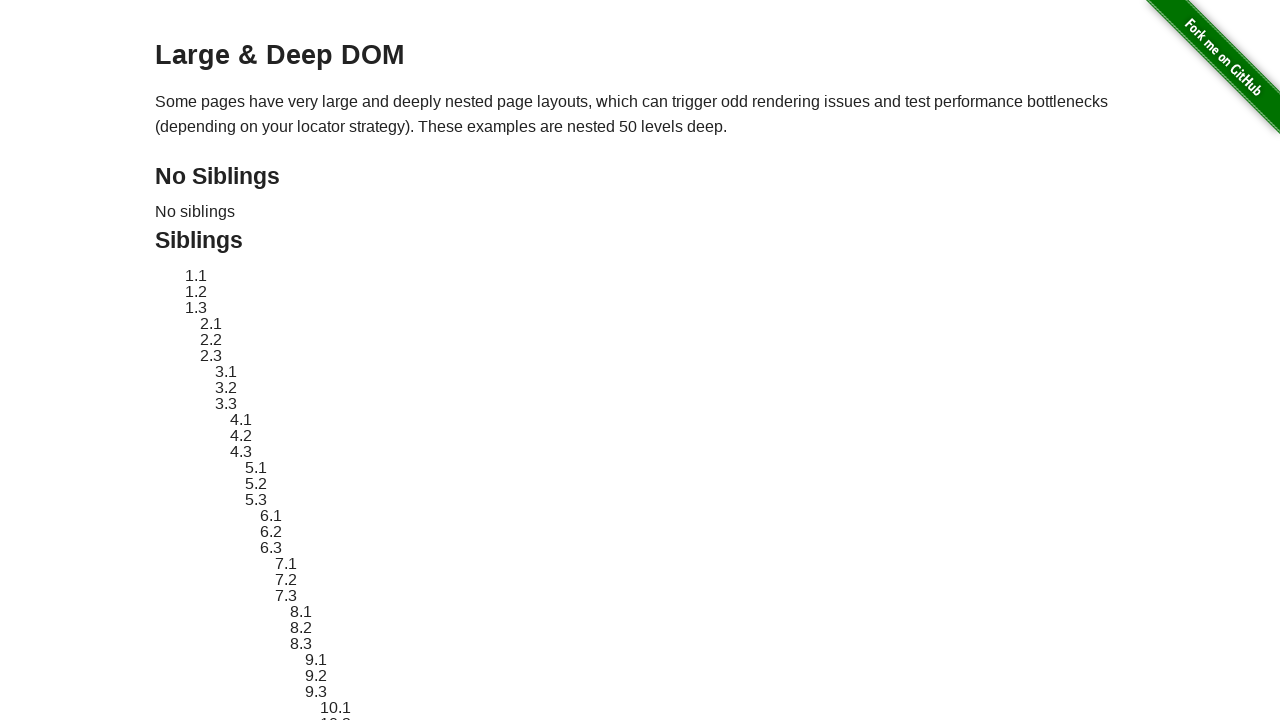

Waited for target element #sibling-2.3 to become visible
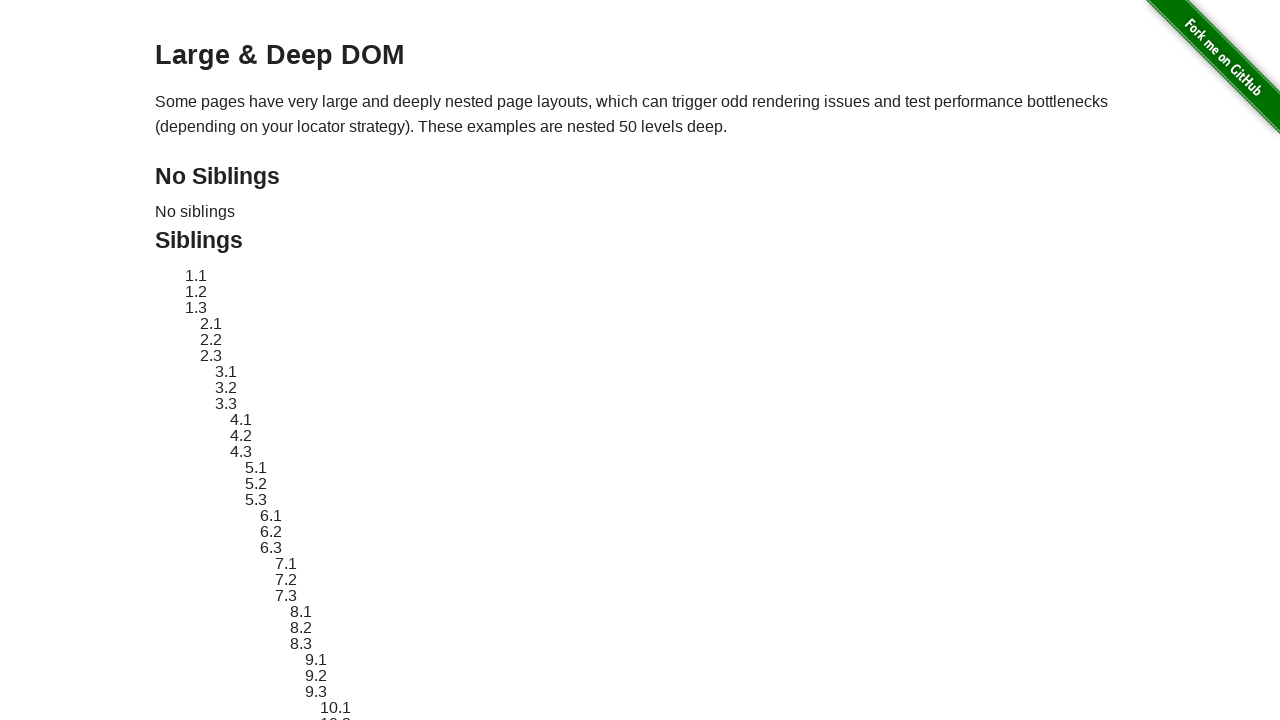

Applied red dashed border highlighting to target element
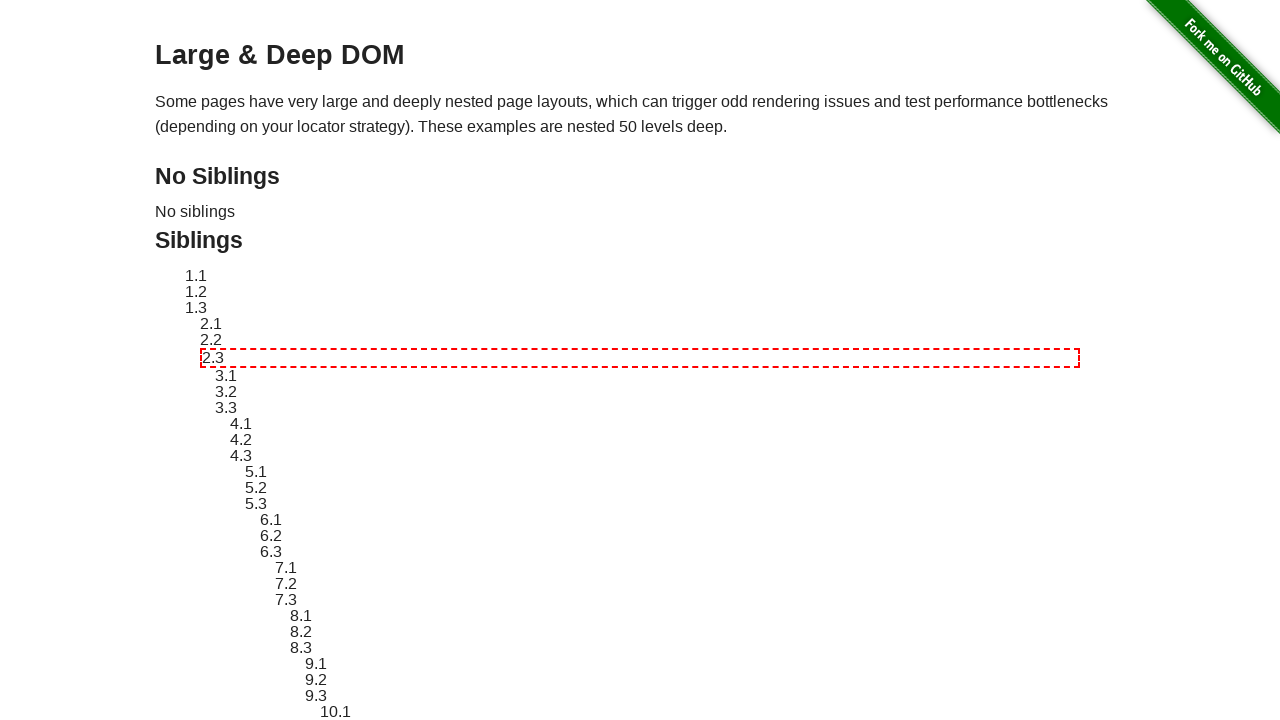

Waited 1000ms to observe the highlight effect
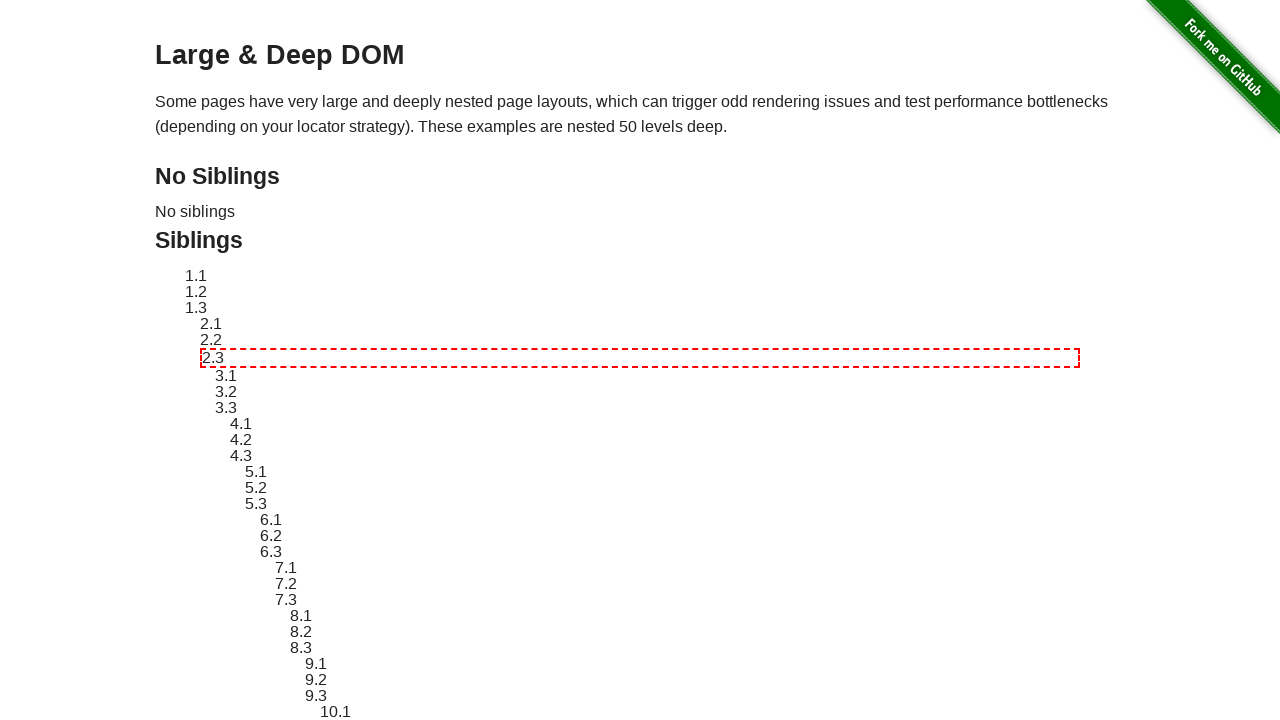

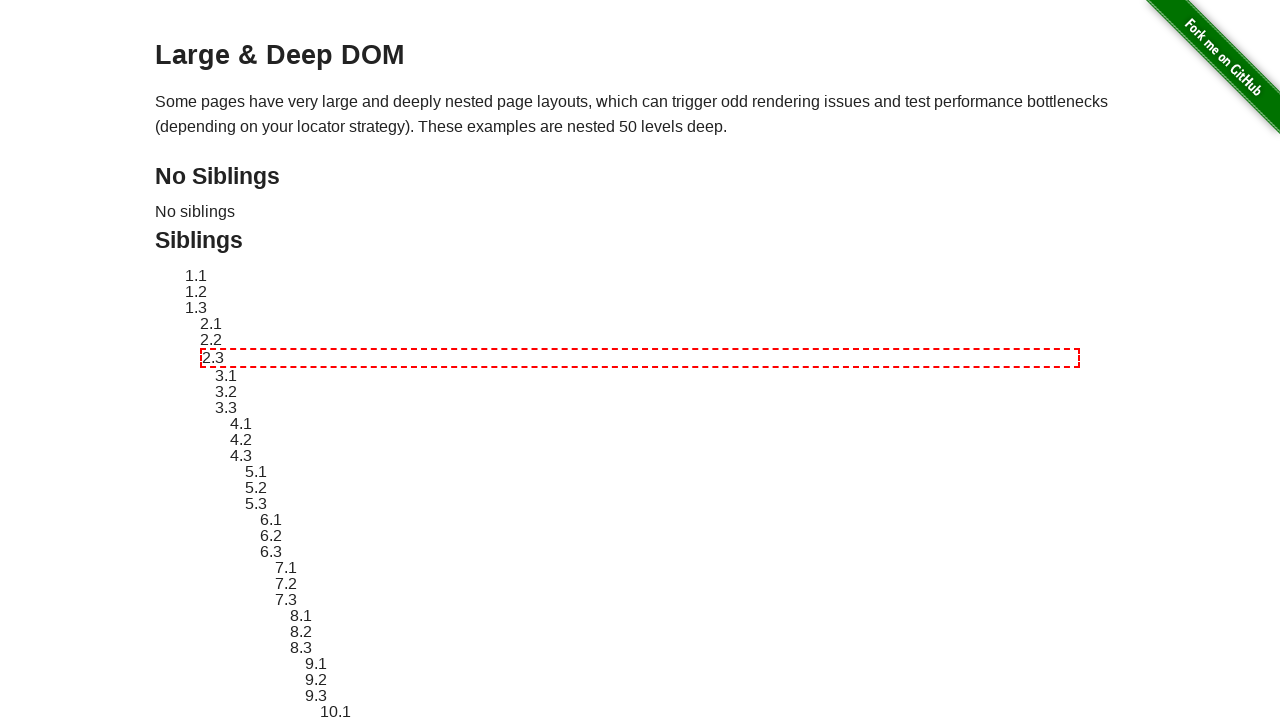